Tests that submitting a login form without any credentials displays an email required validation error message.

Starting URL: https://app.dev.bmcrm.camp/login

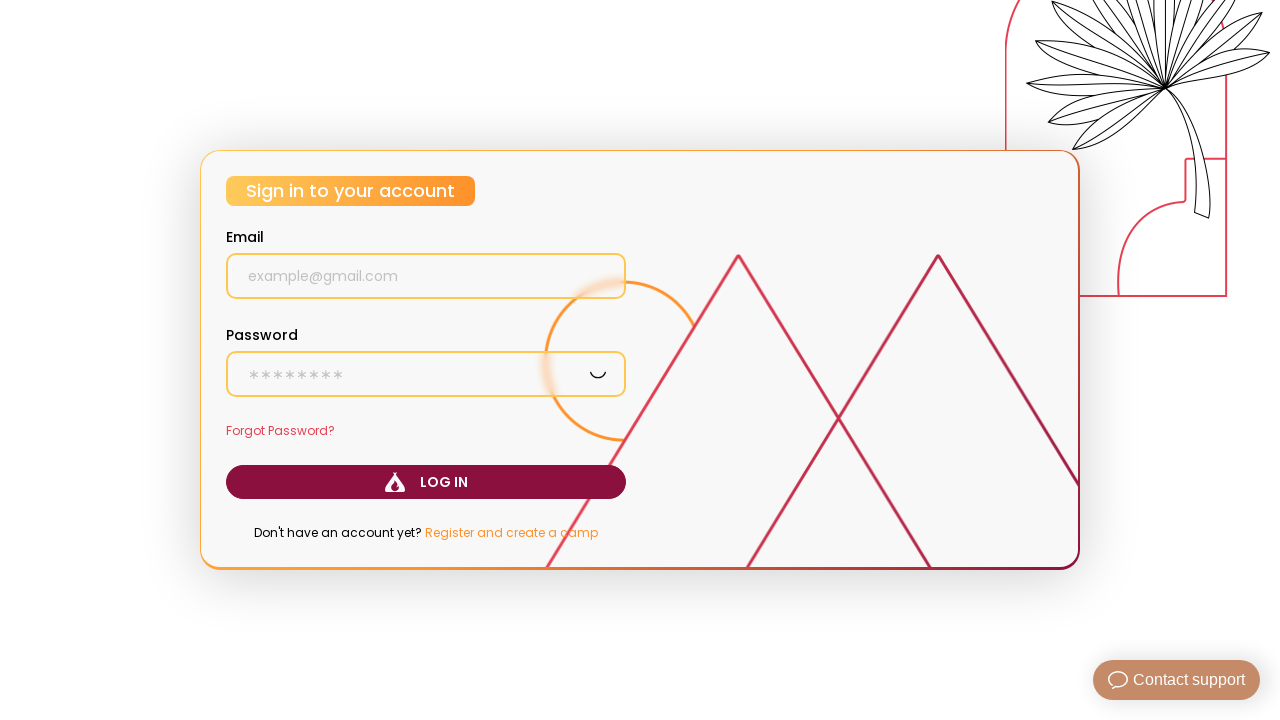

Clicked submit button without entering any credentials at (426, 482) on button[type="submit"]
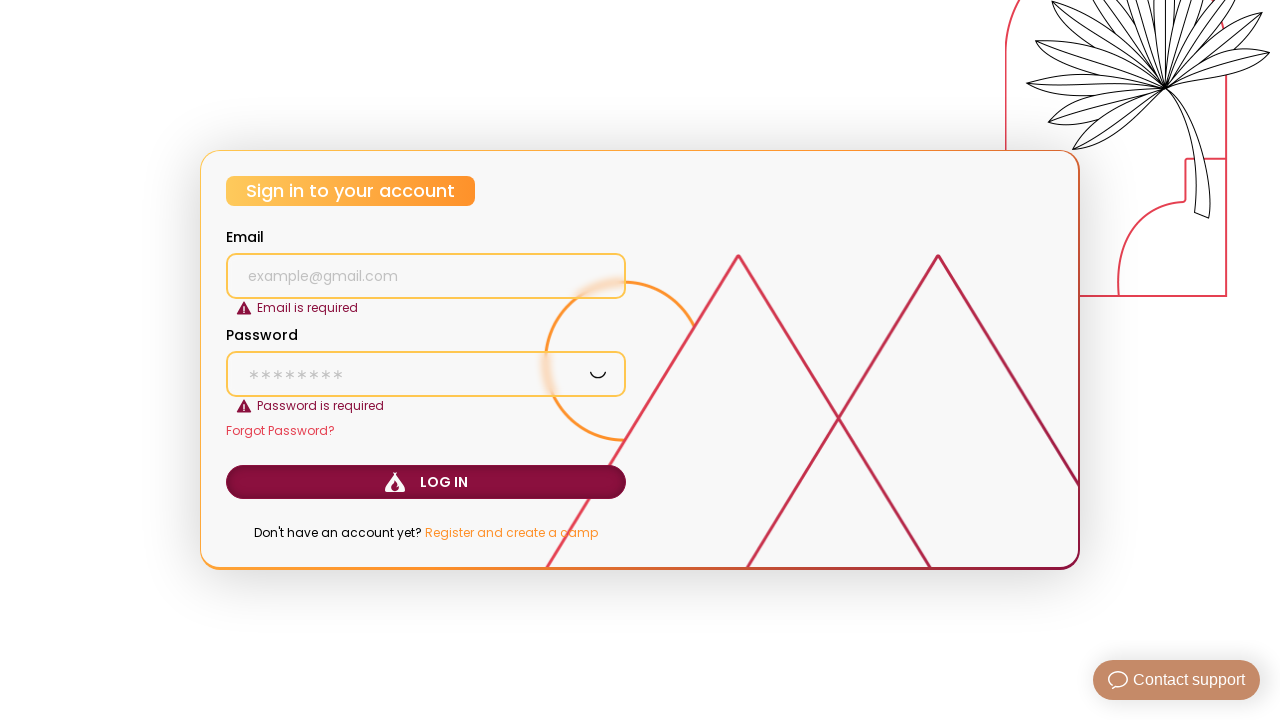

Verified email required validation error message is displayed
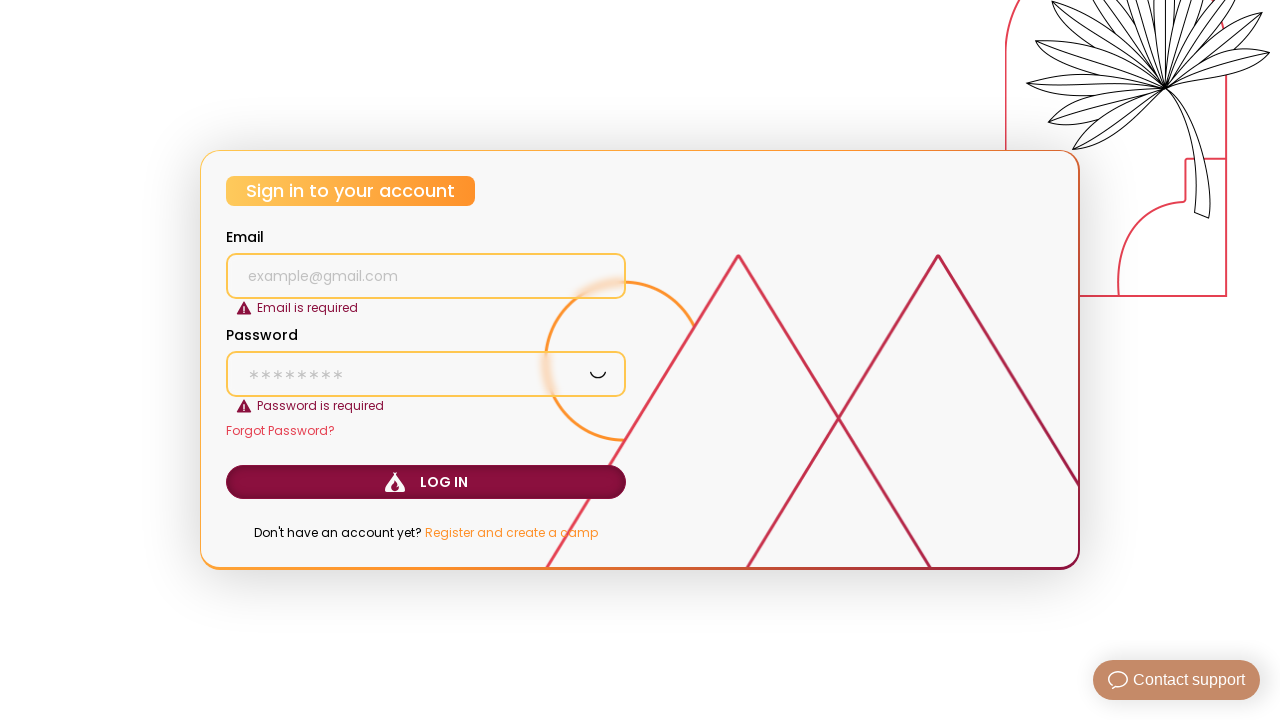

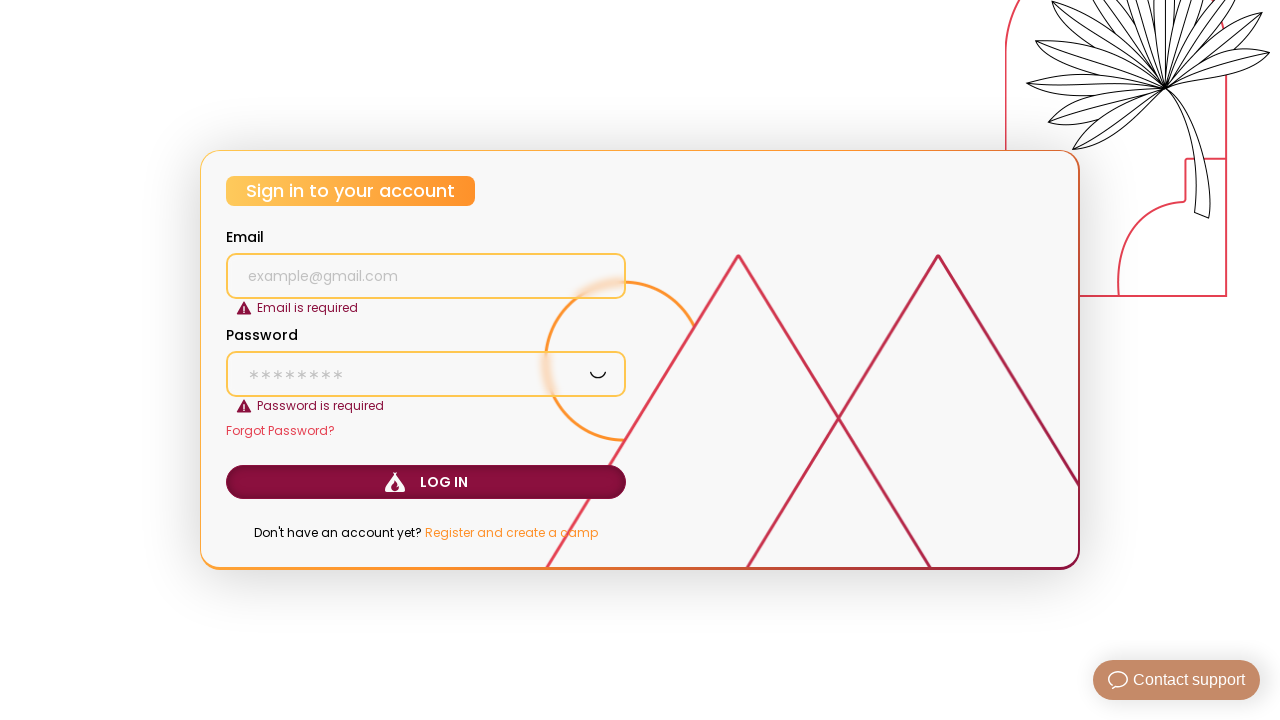